Tests entering 49 characters plus a question mark into the question field and verifying the answers input is displayed

Starting URL: https://shemsvcollege.github.io/Trivia/

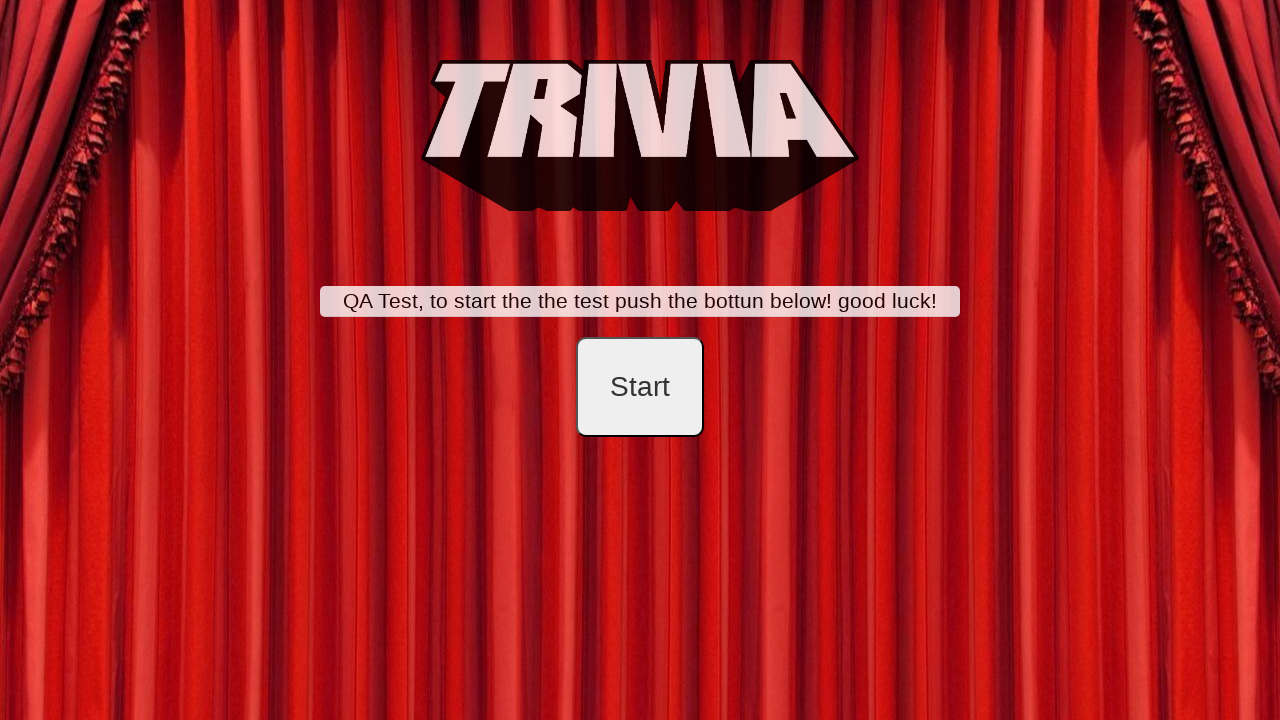

Navigated to Trivia application
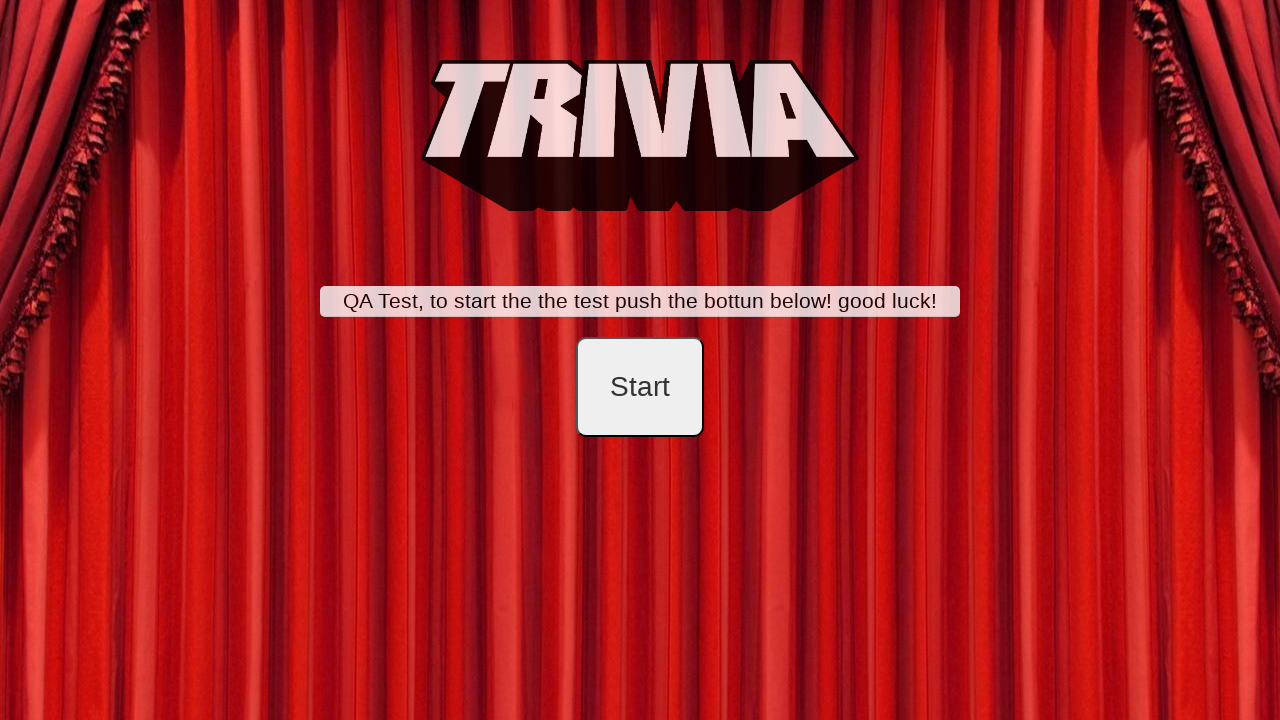

Clicked the start button at (640, 387) on #startB
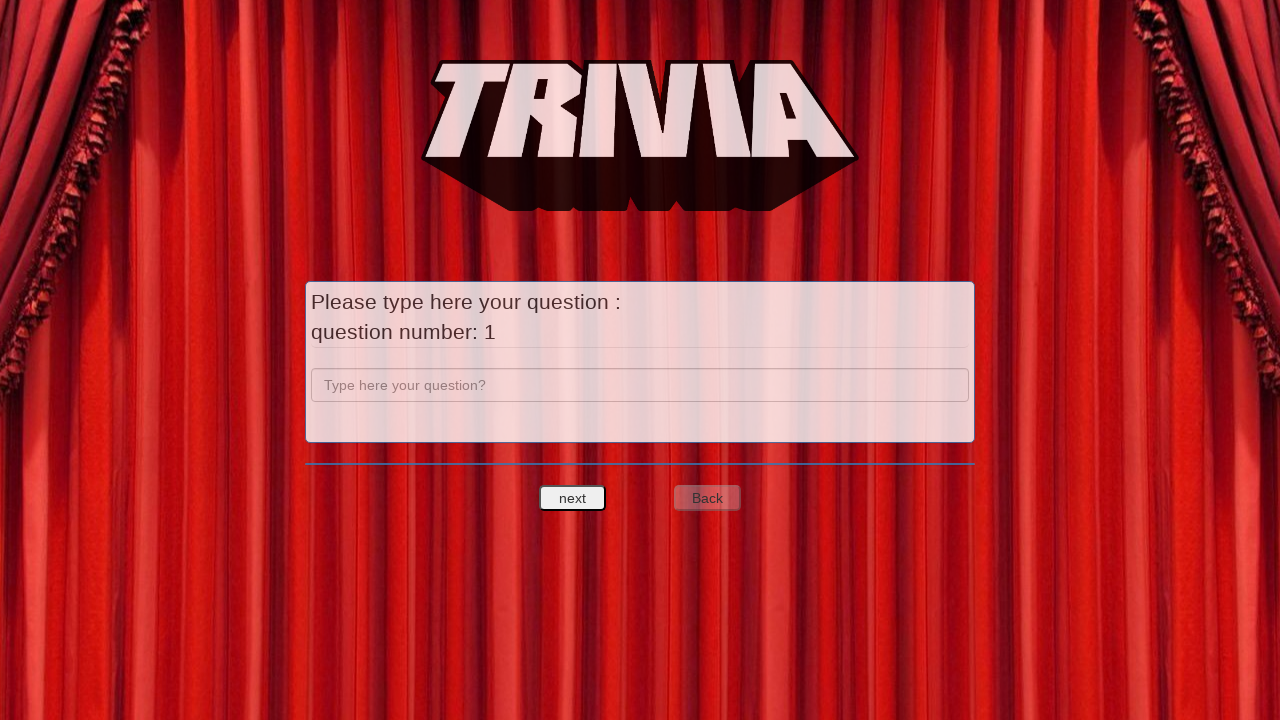

Question 1 page loaded and verified
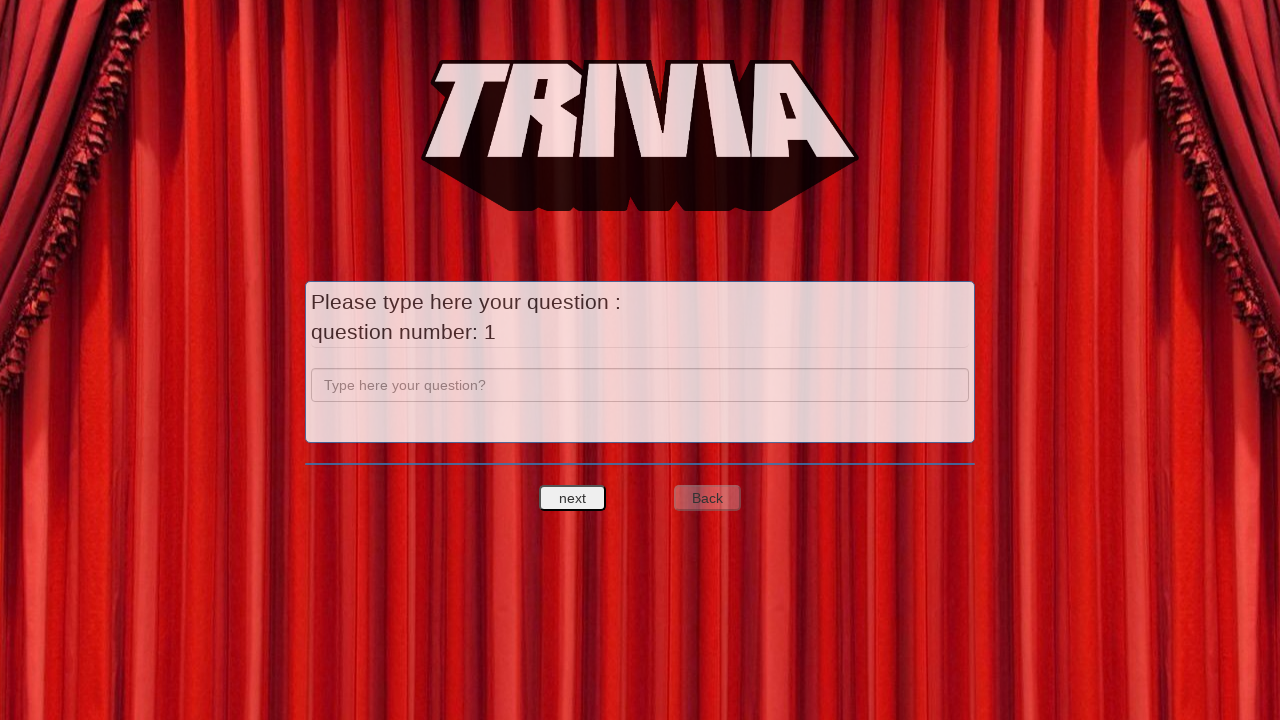

Filled question field with 49 characters plus question mark on input[name='question']
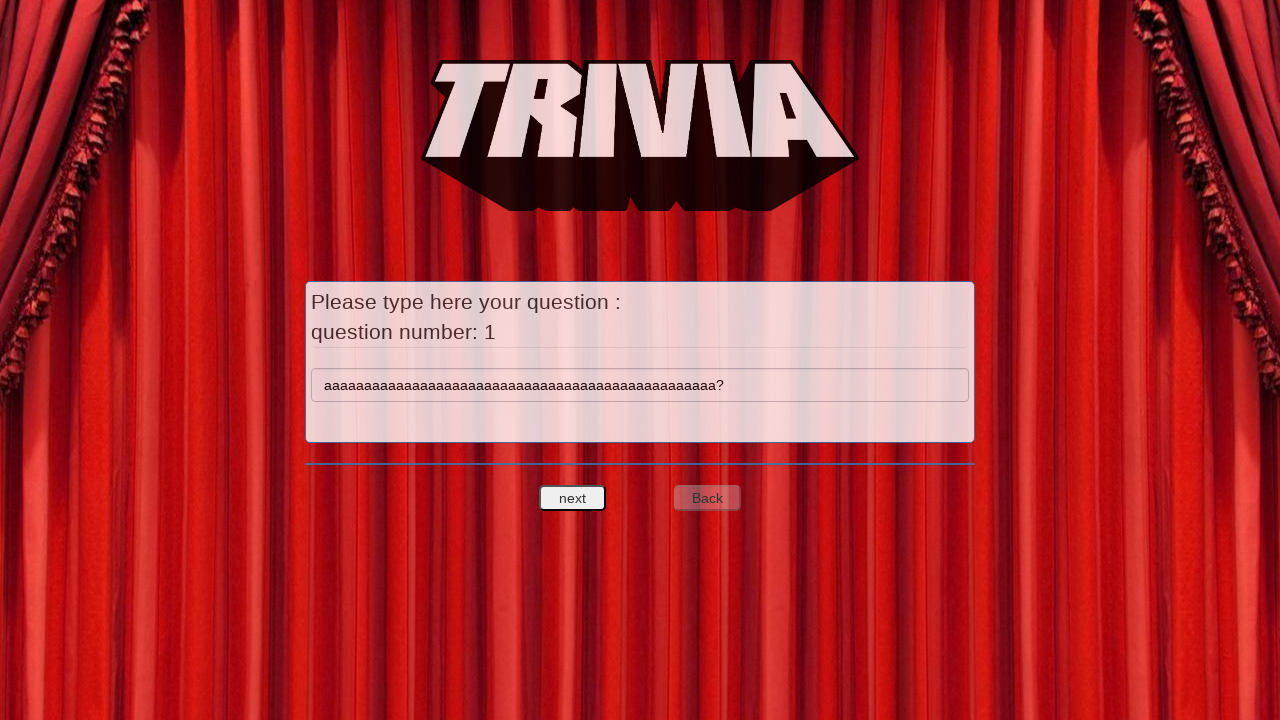

Clicked next question button at (573, 498) on #nextquest
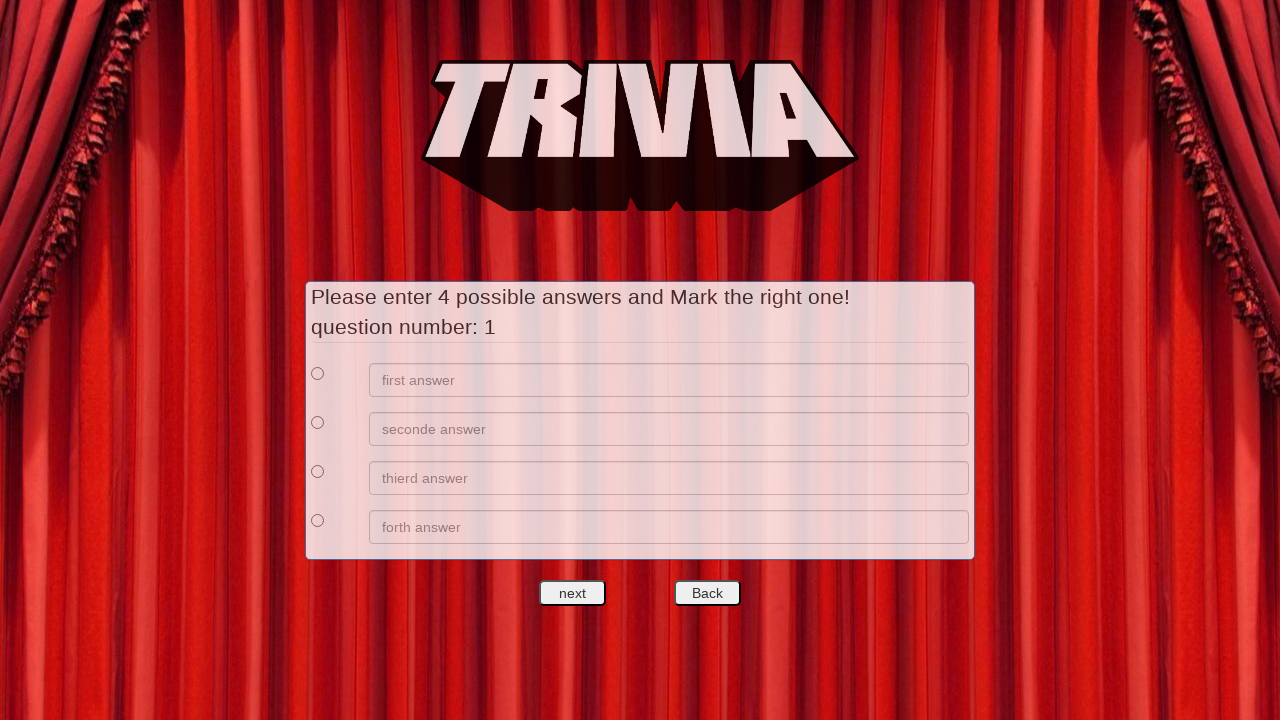

Verified answers input field is displayed
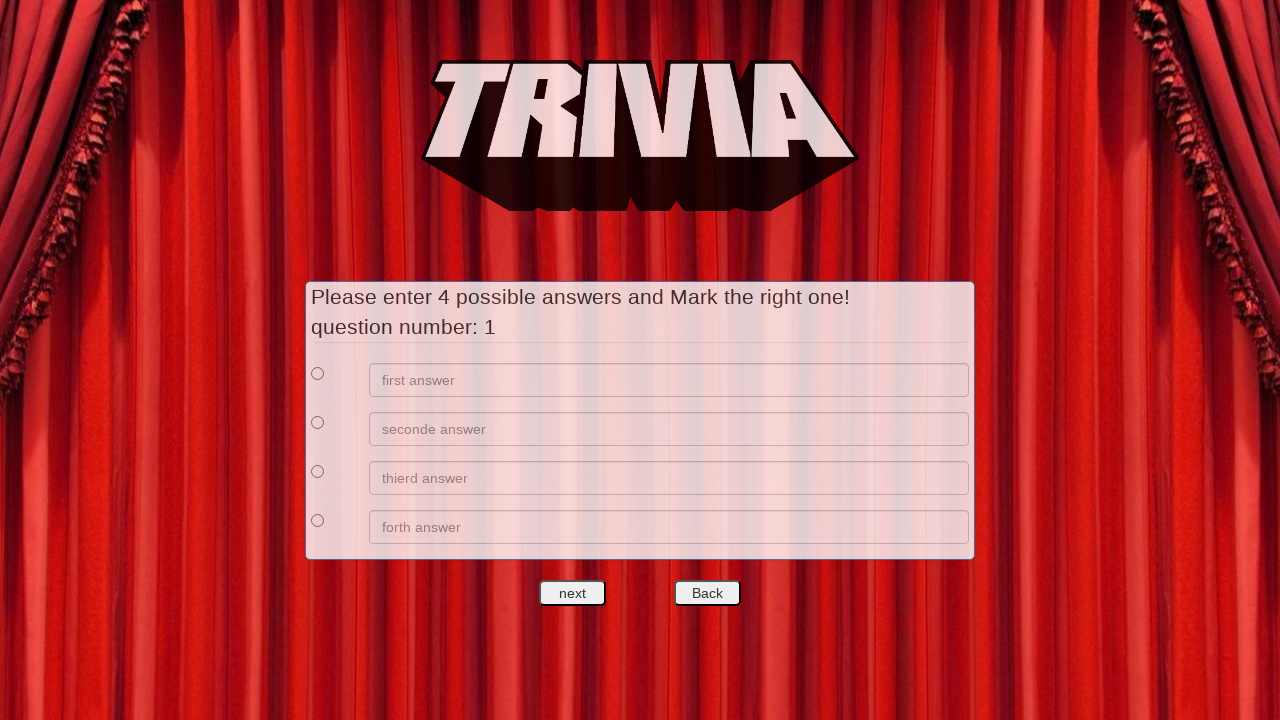

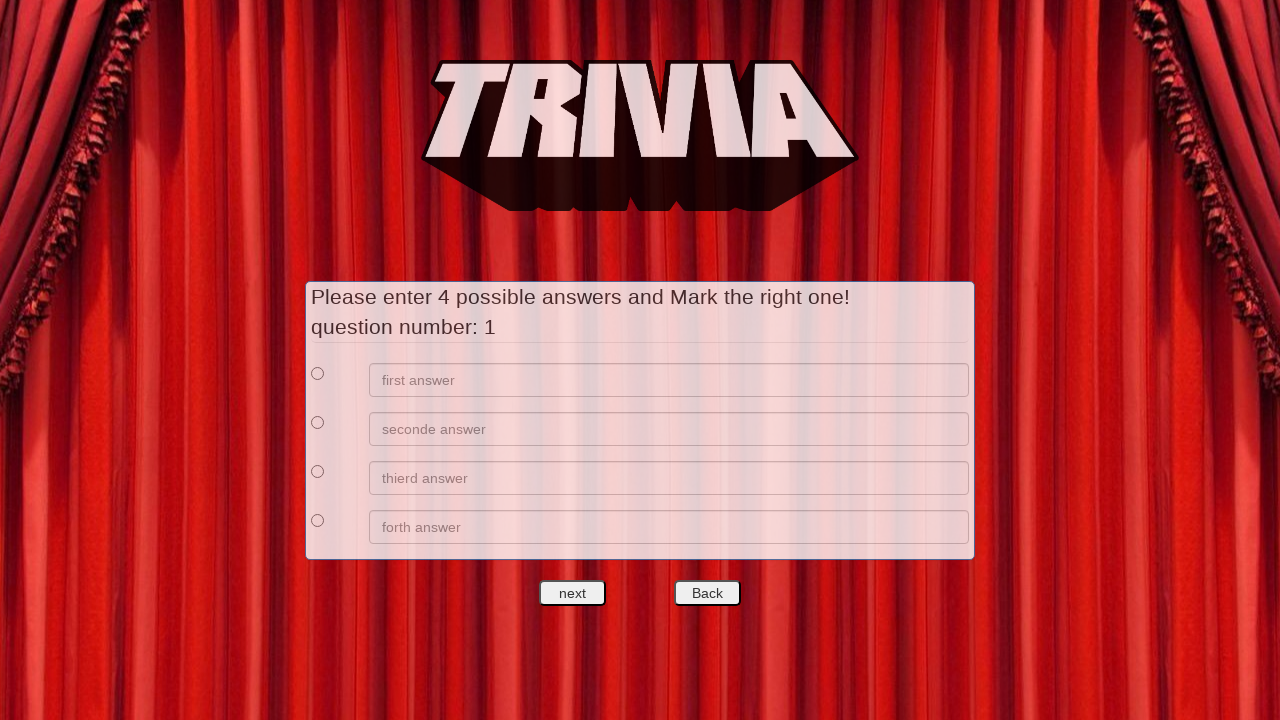